Tests browser window handling by clicking a link that opens a popup window, switching to the new window, maximizing it, and then closing it while keeping the parent window active.

Starting URL: http://omayo.blogspot.com/

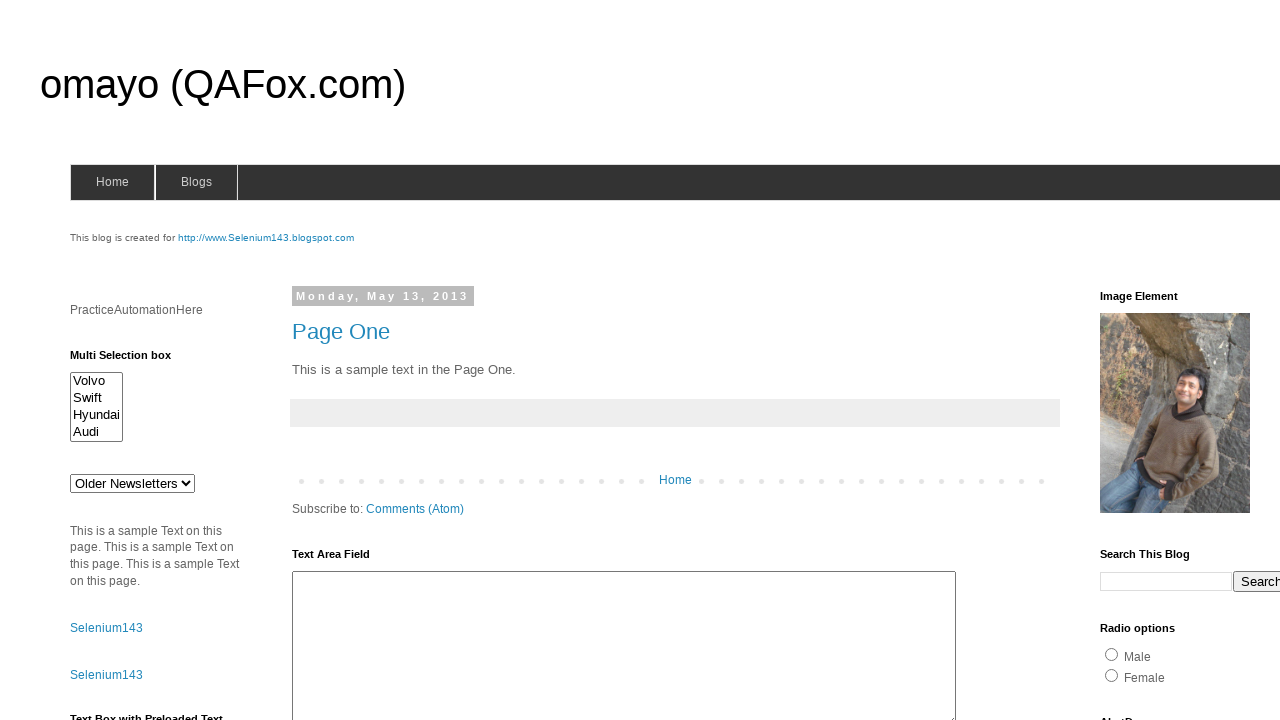

Clicked link to open a popup window at (132, 360) on text=Open a popup window
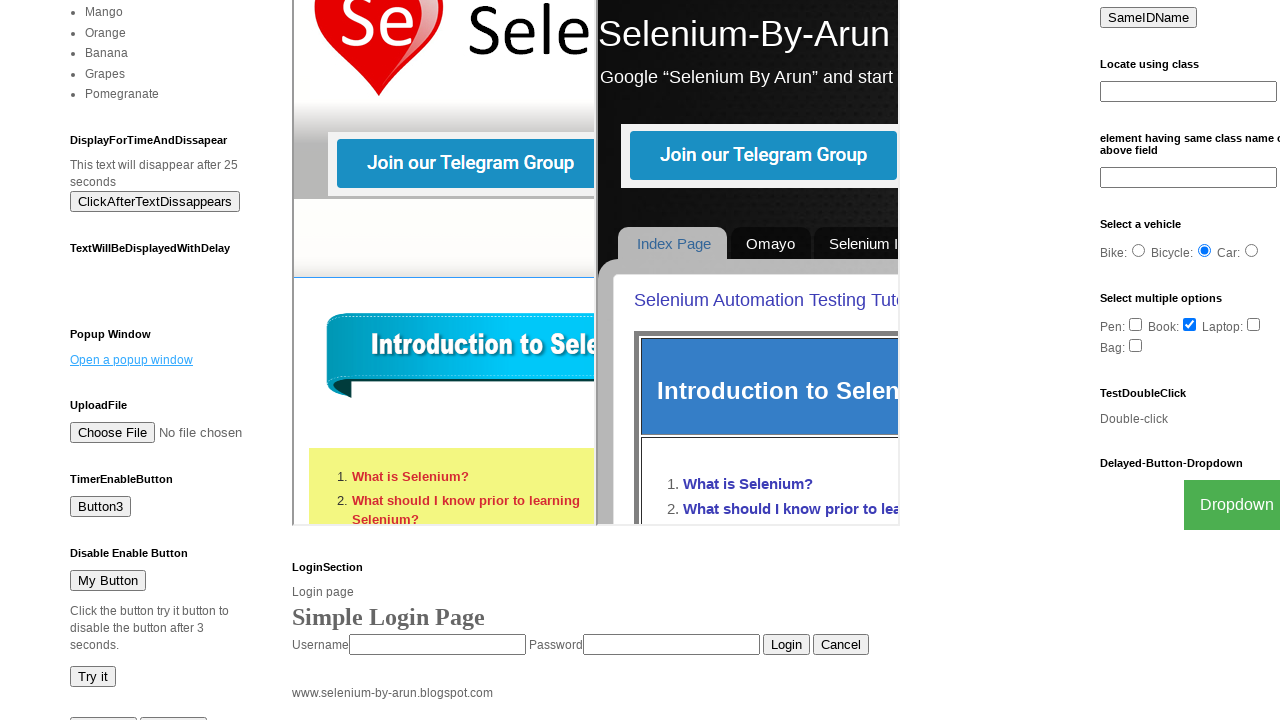

Waited 2 seconds for popup window to open
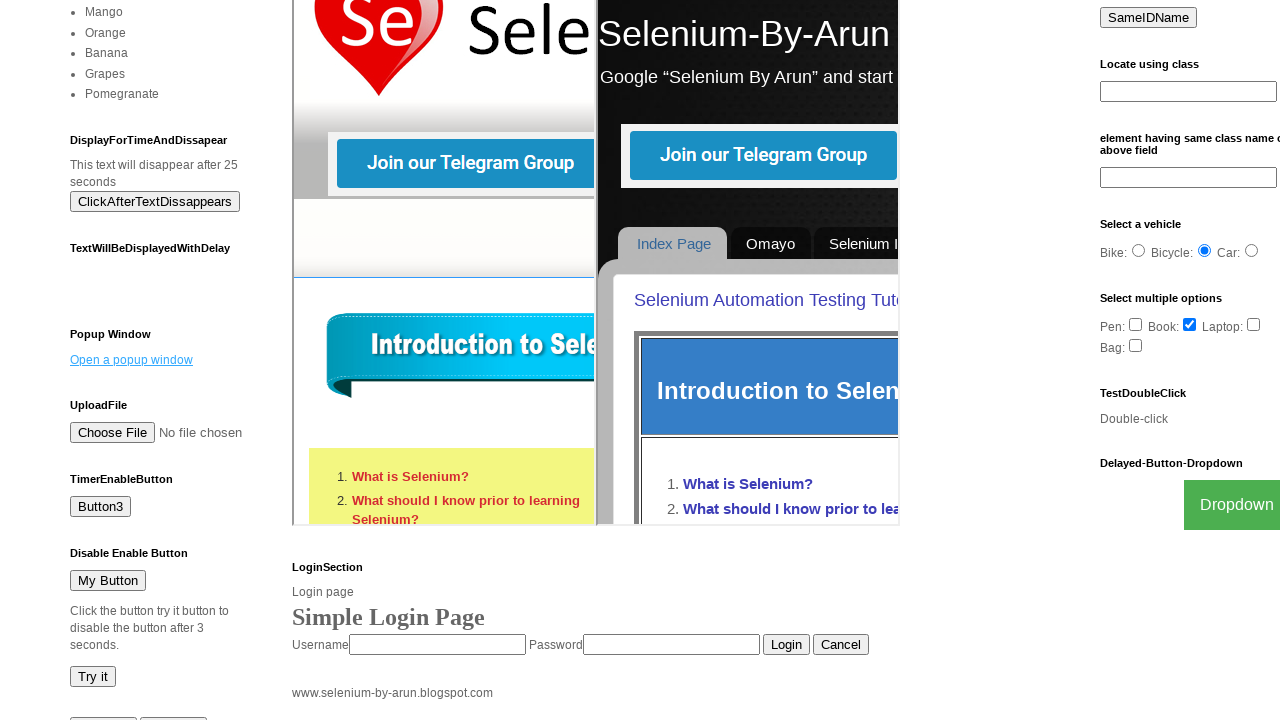

Retrieved all open pages/windows from context
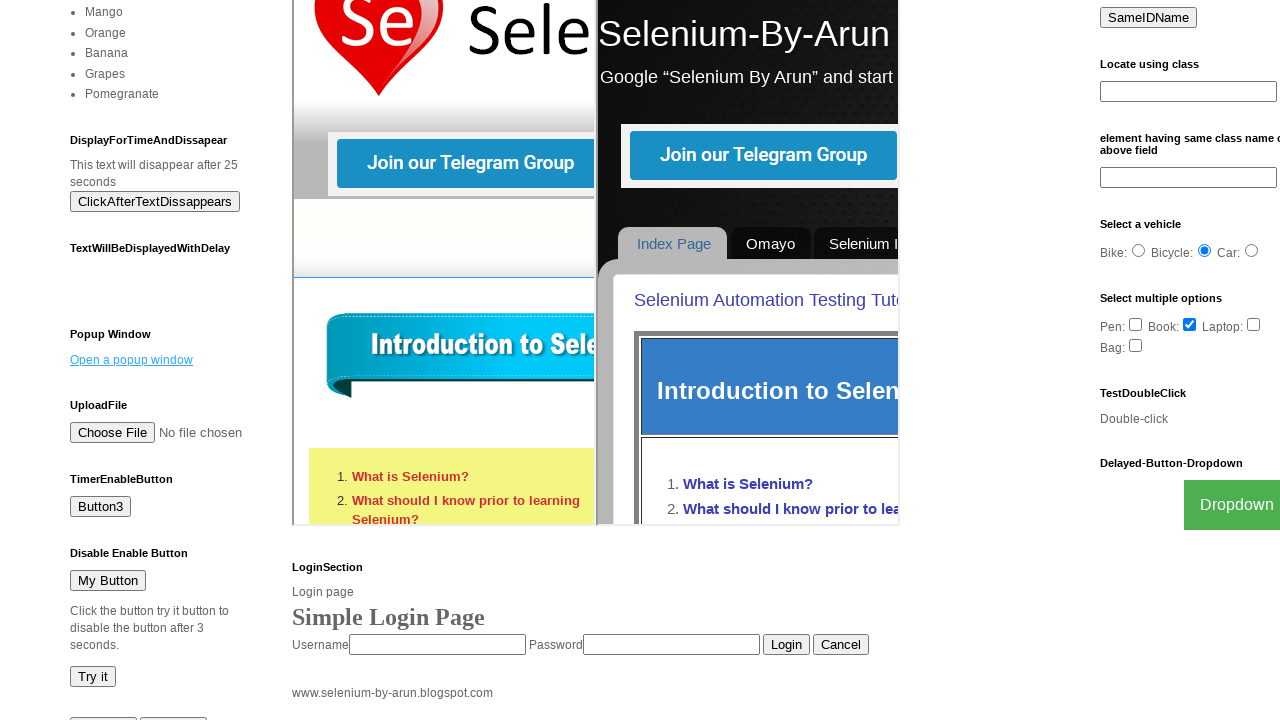

Brought popup window to front
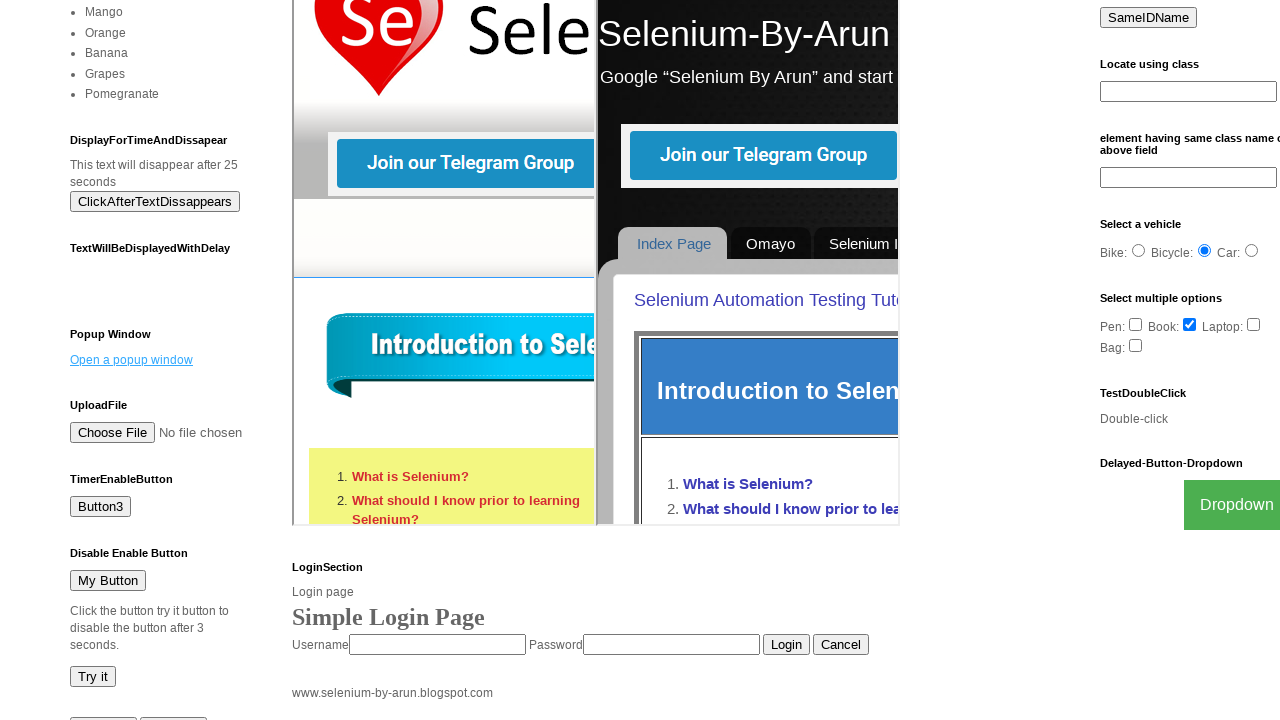

Waited 2 seconds to view the popup
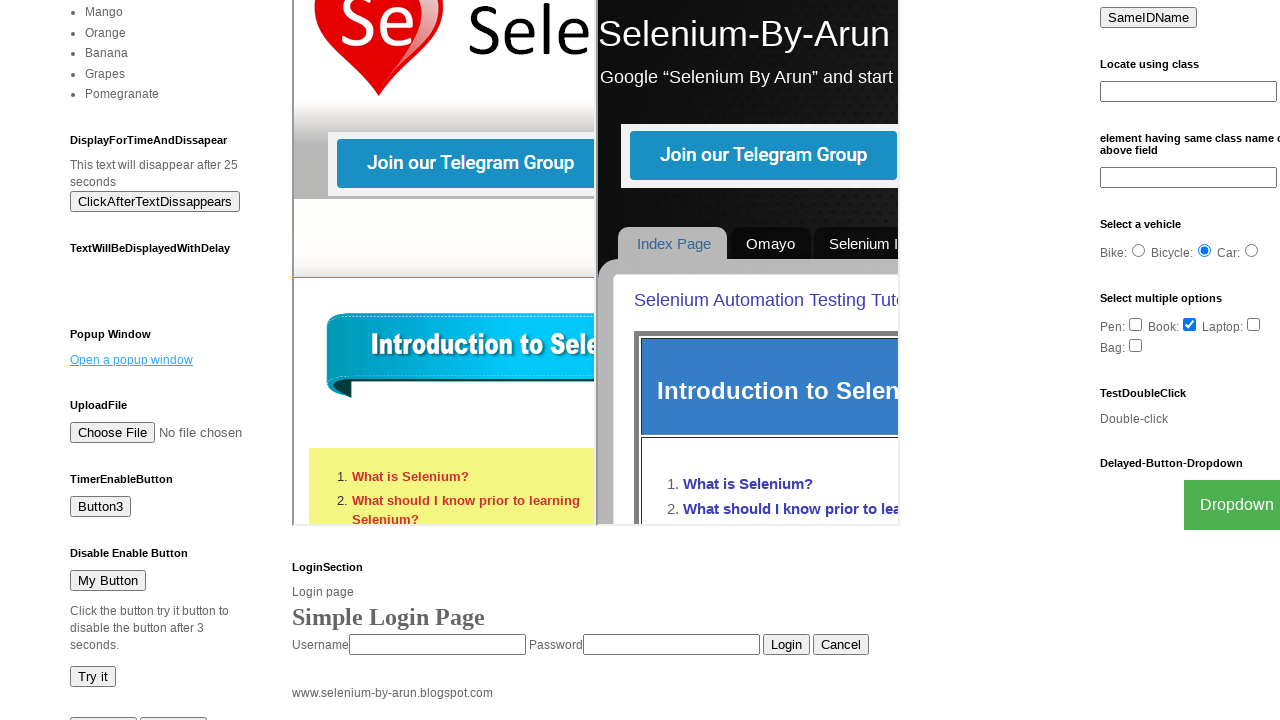

Closed the popup window
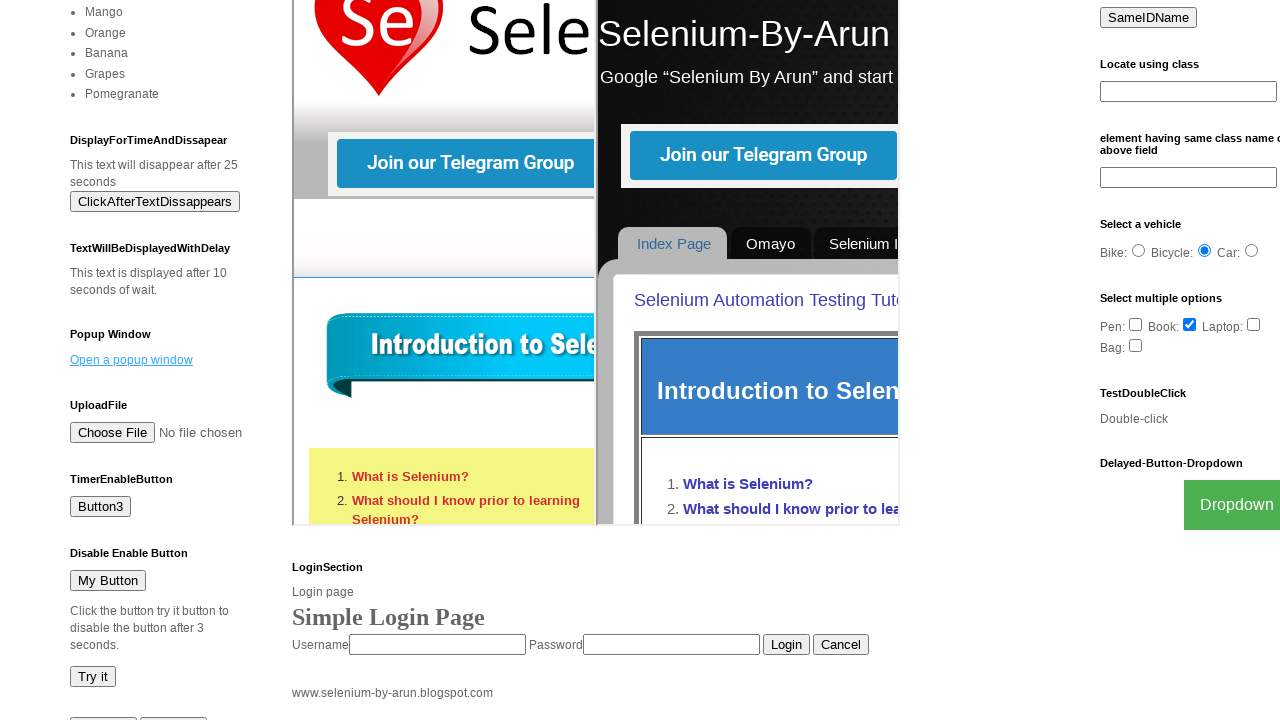

Brought parent window back to front
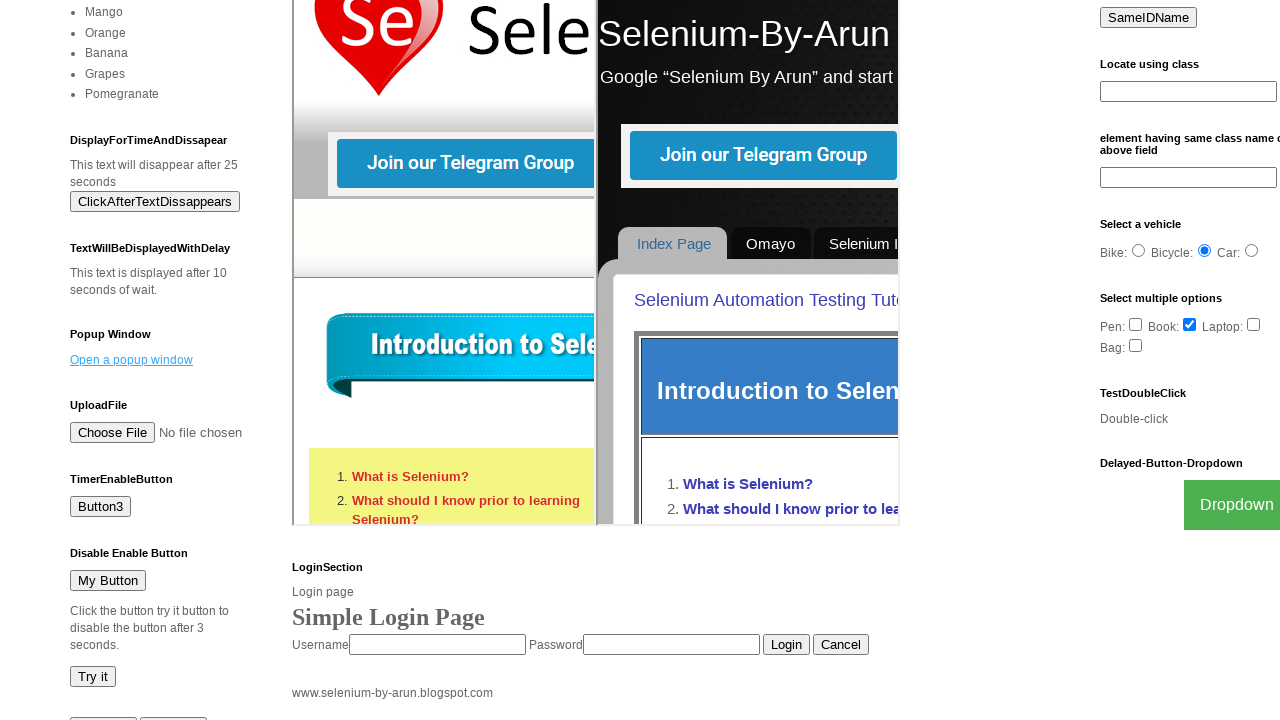

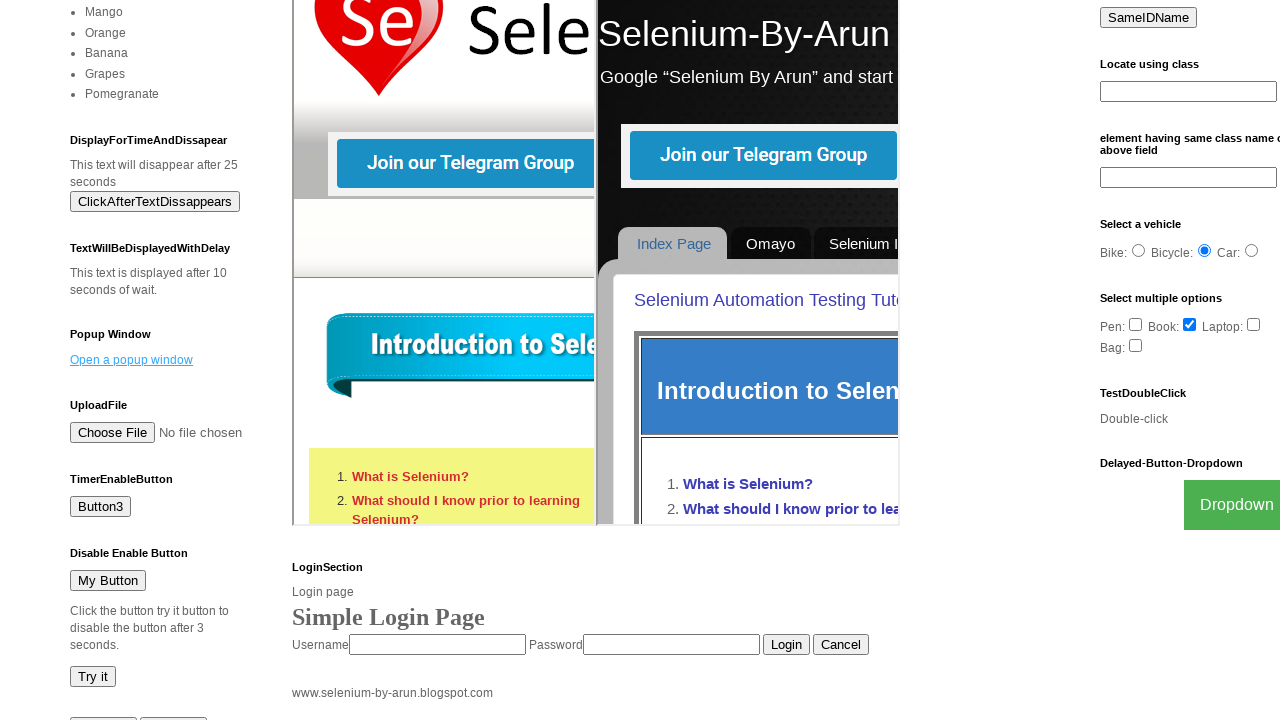